Fills out a sign-up form with first name, last name, and email, then submits the form

Starting URL: https://secure-retreat-92358.herokuapp.com/

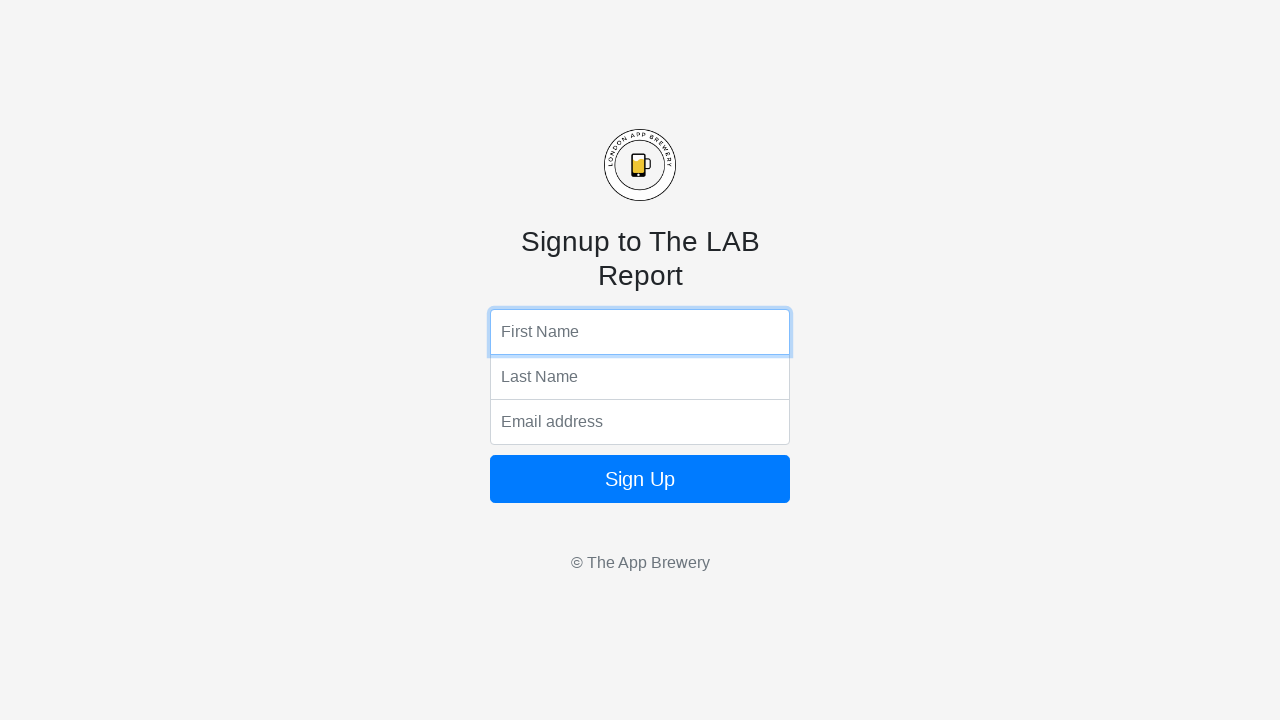

Filled first name field with 'Holly' on input[name='fName']
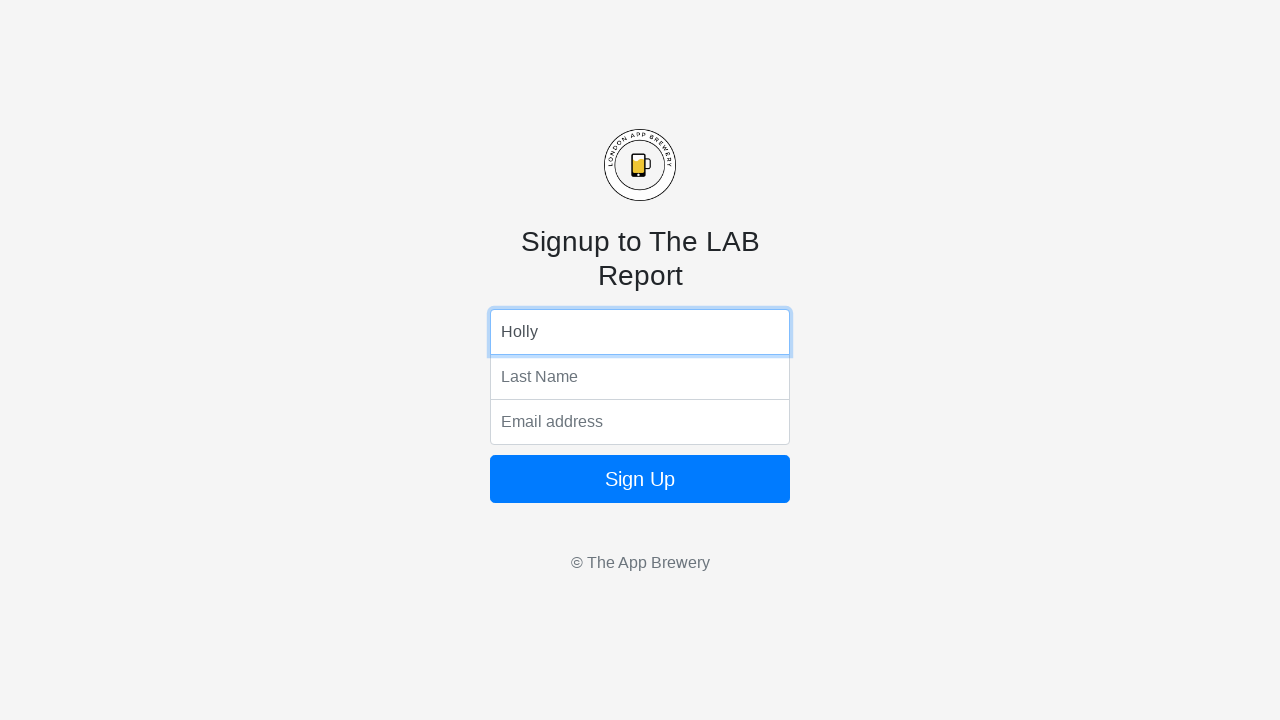

Filled last name field with 'Molly' on input[name='lName']
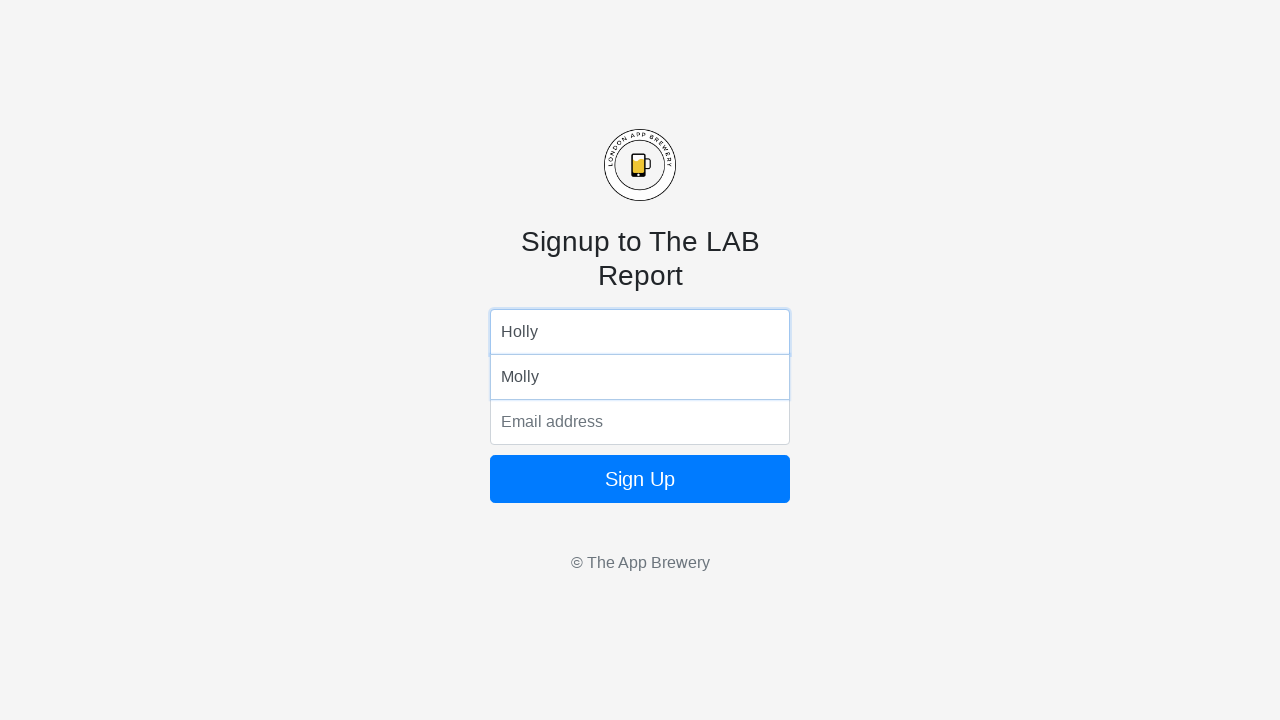

Filled email field with 'HollyMolly@gmail.com' on input[name='email']
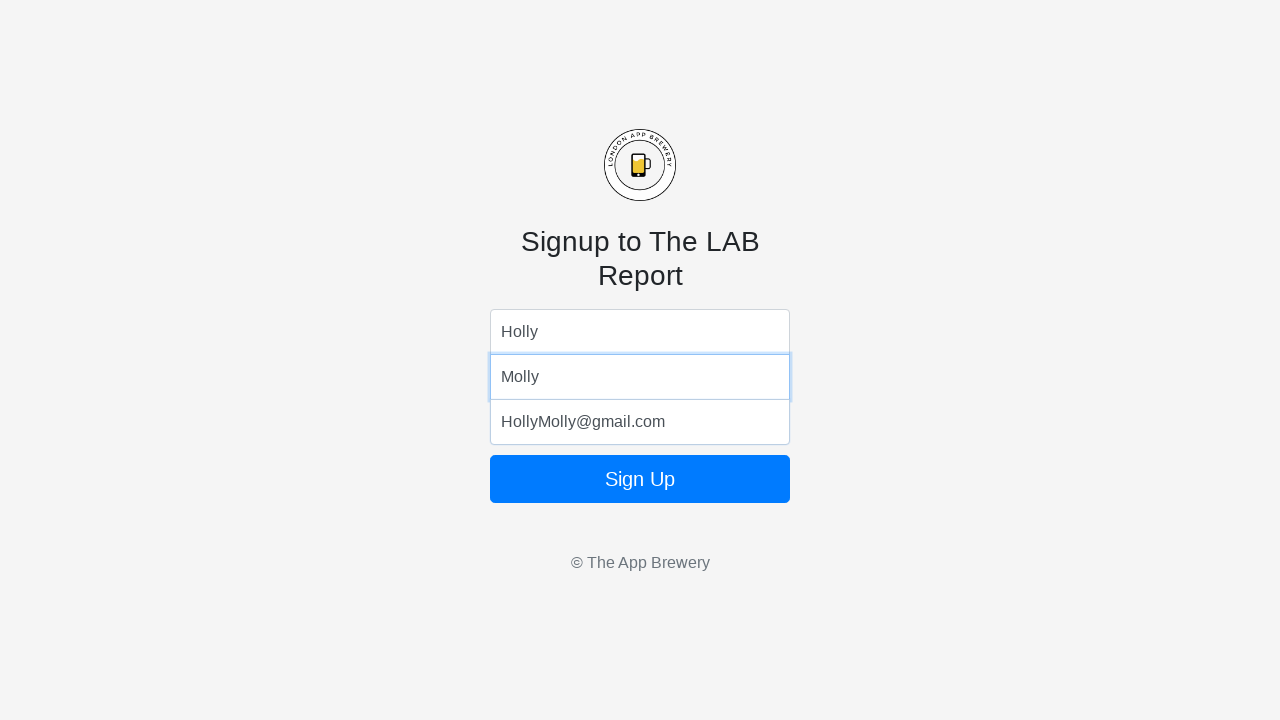

Clicked submit button to complete sign-up form at (640, 479) on .btn
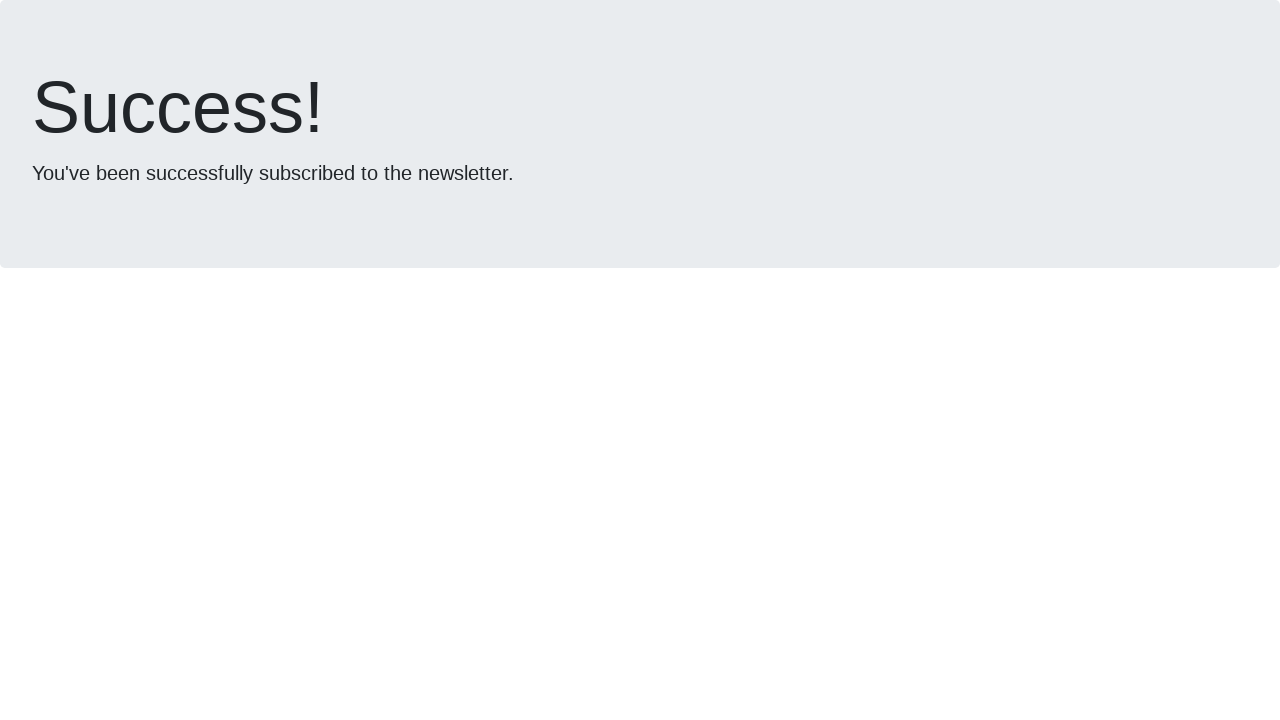

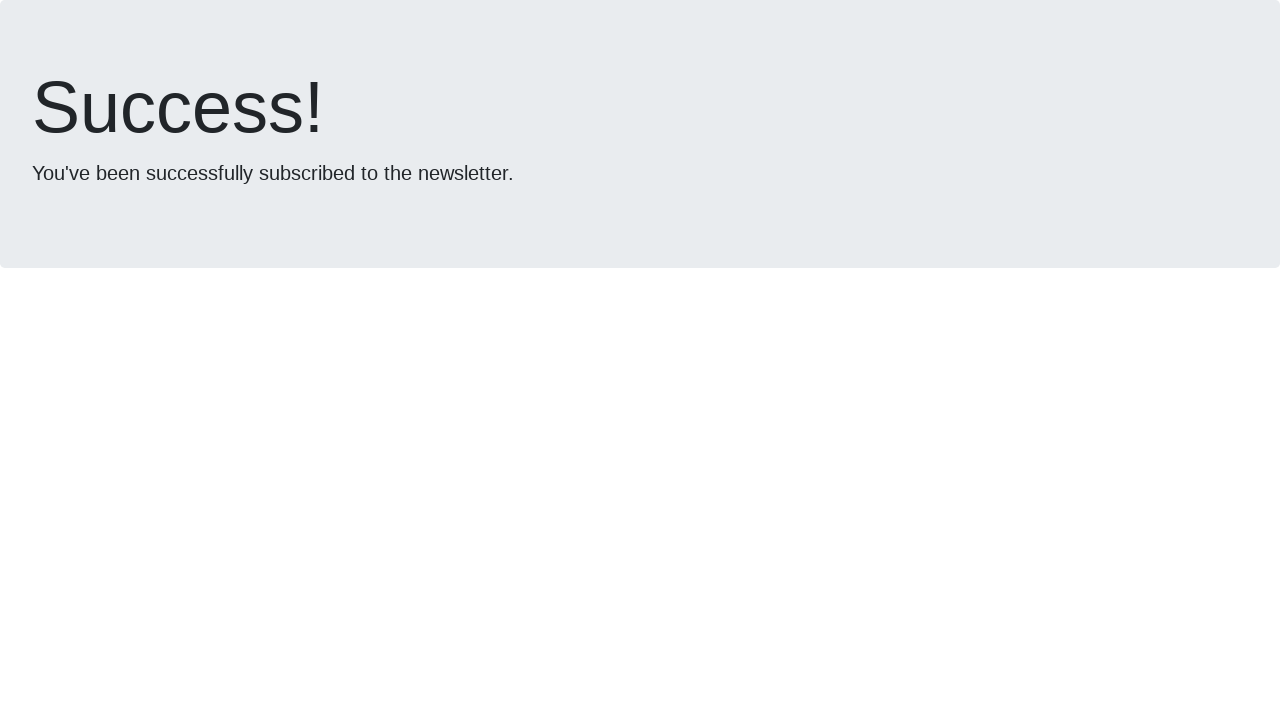